Tests opting out of A/B tests by visiting the page first, then adding an opt-out cookie, refreshing, and verifying the heading changes from "A/B Test" to "No A/B Test".

Starting URL: http://the-internet.herokuapp.com/abtest

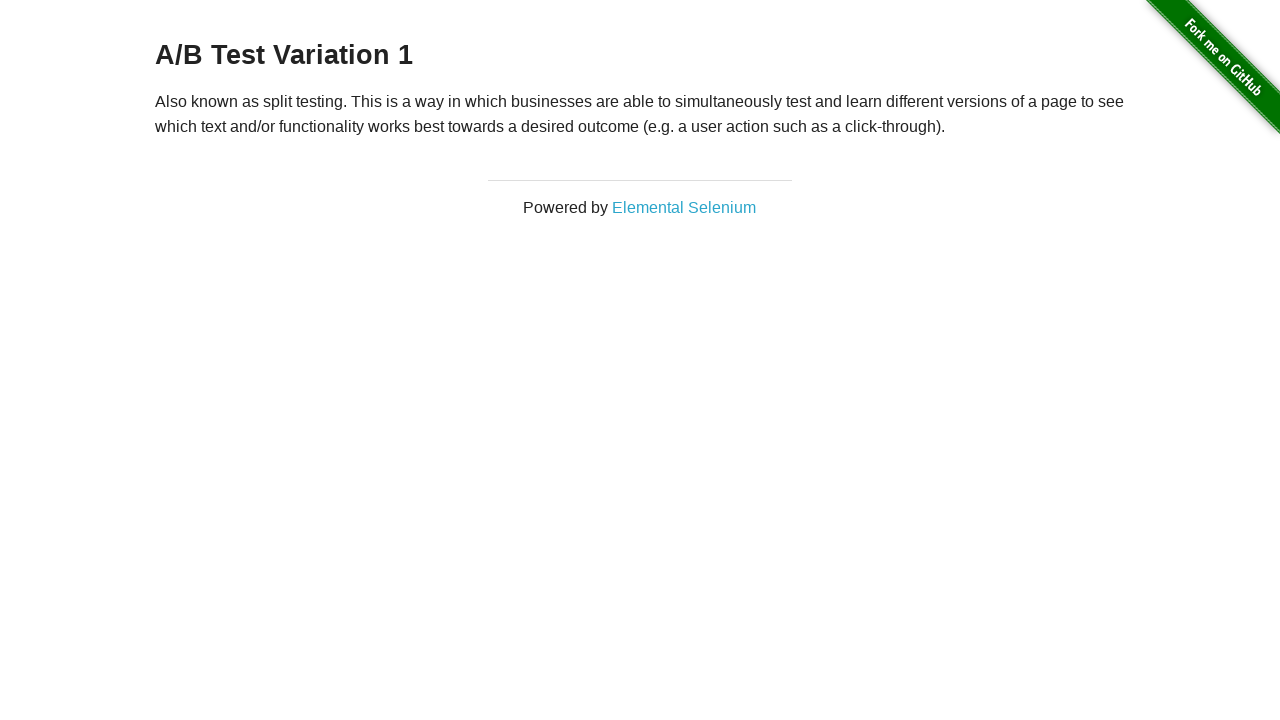

Located h3 heading element
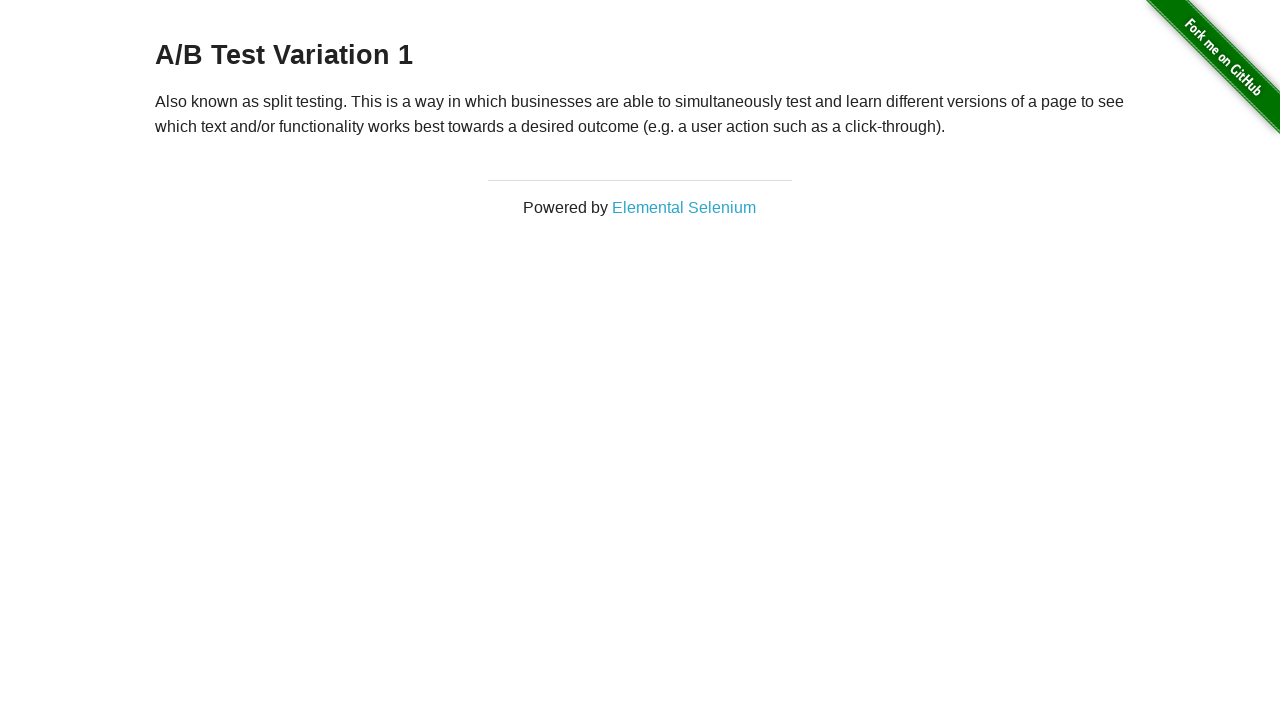

Retrieved heading text content
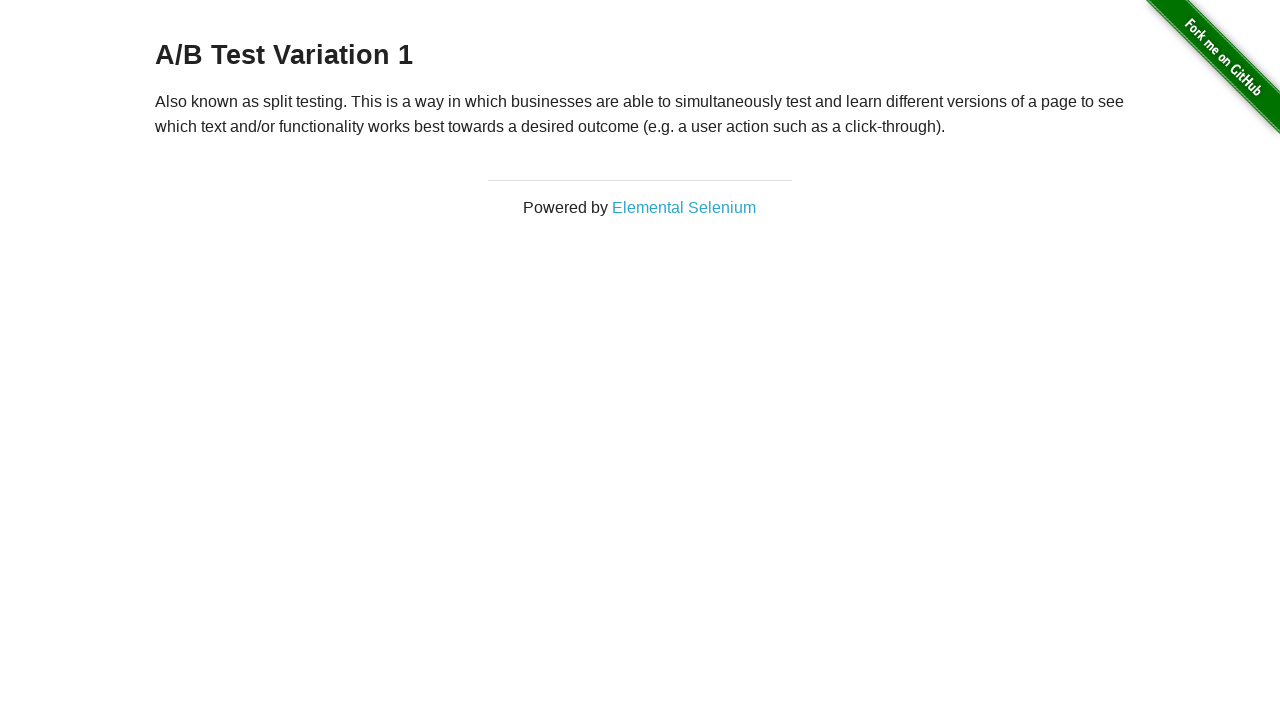

Verified initial heading starts with 'A/B Test'
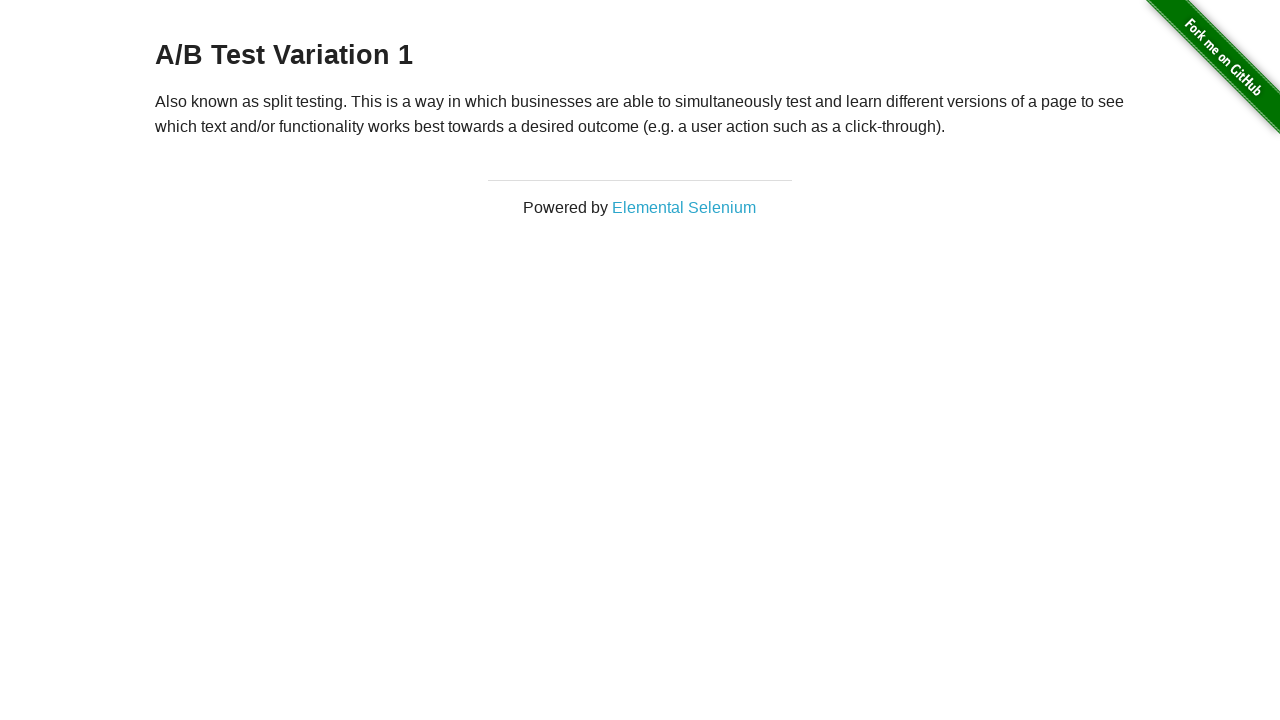

Added optimizelyOptOut cookie with value 'true'
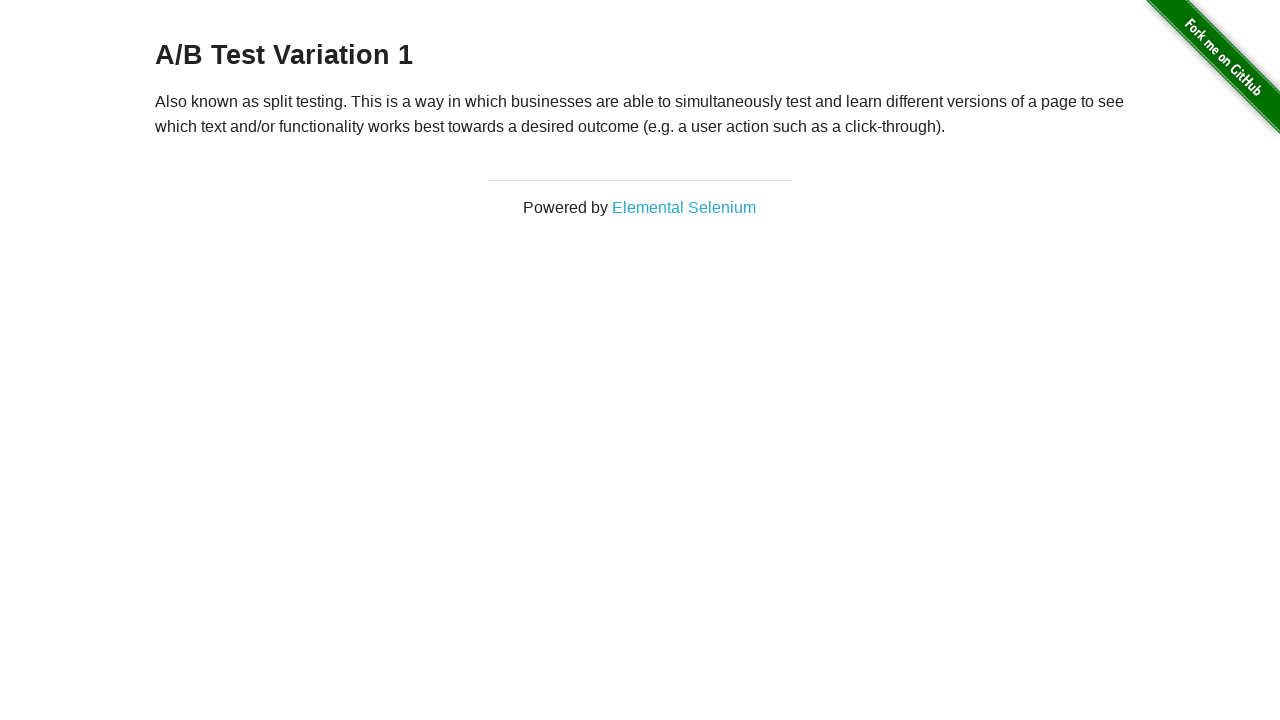

Reloaded page after adding opt-out cookie
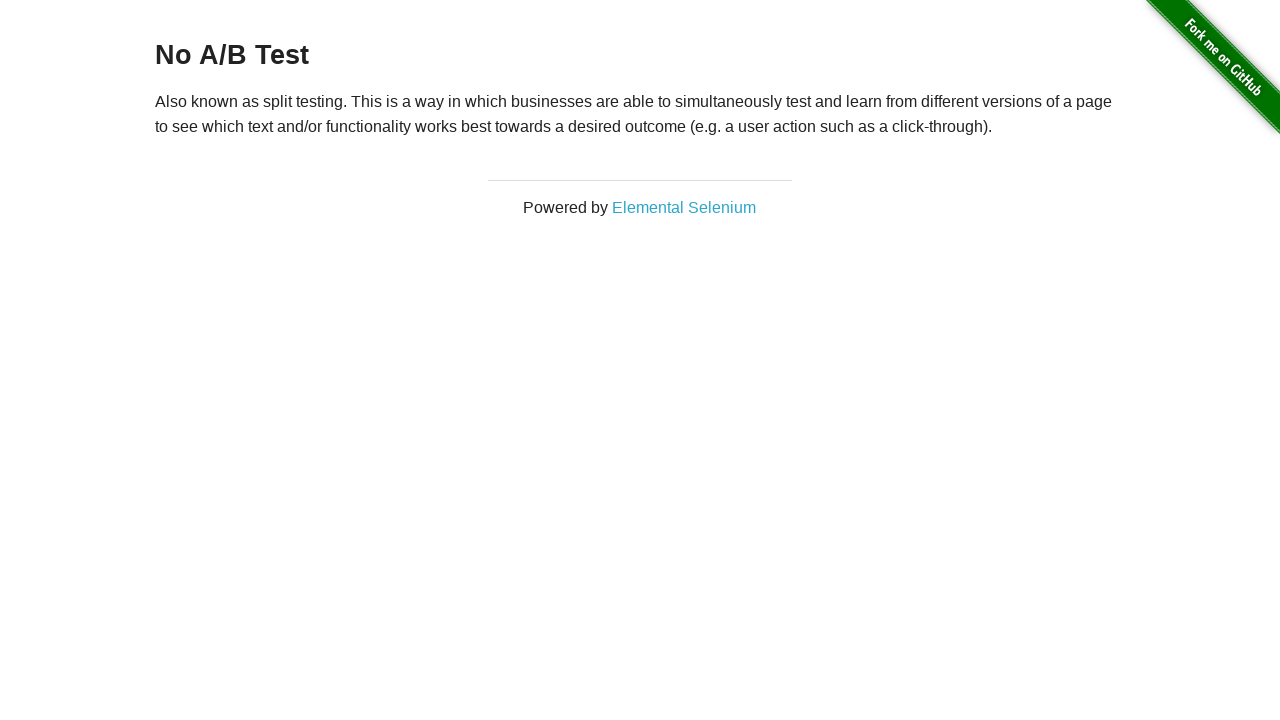

Retrieved heading text content after page reload
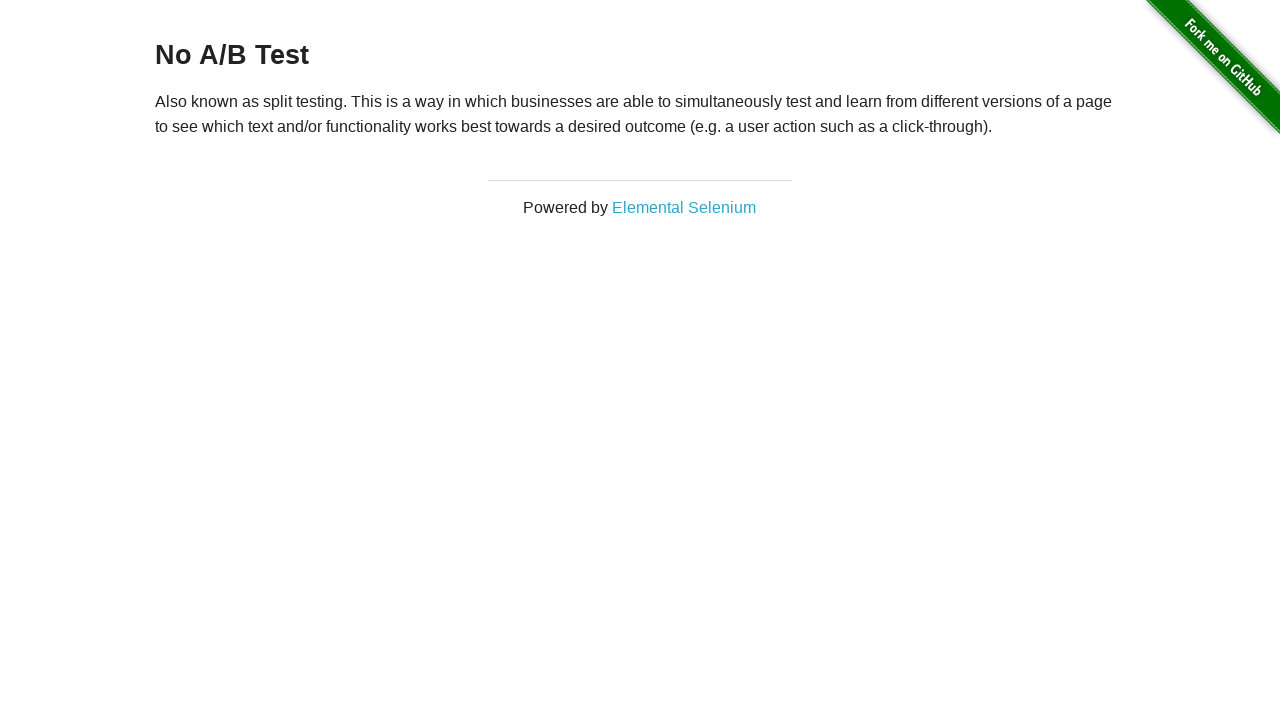

Verified heading now starts with 'No A/B Test' after opt-out
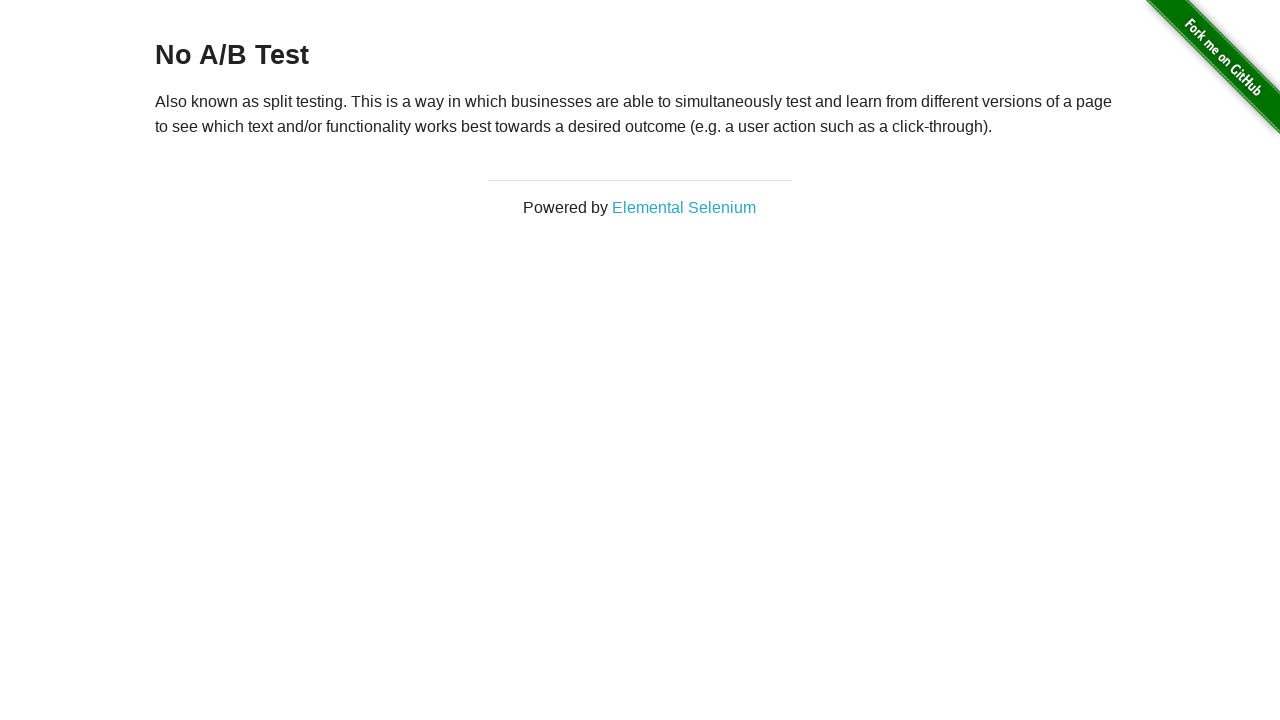

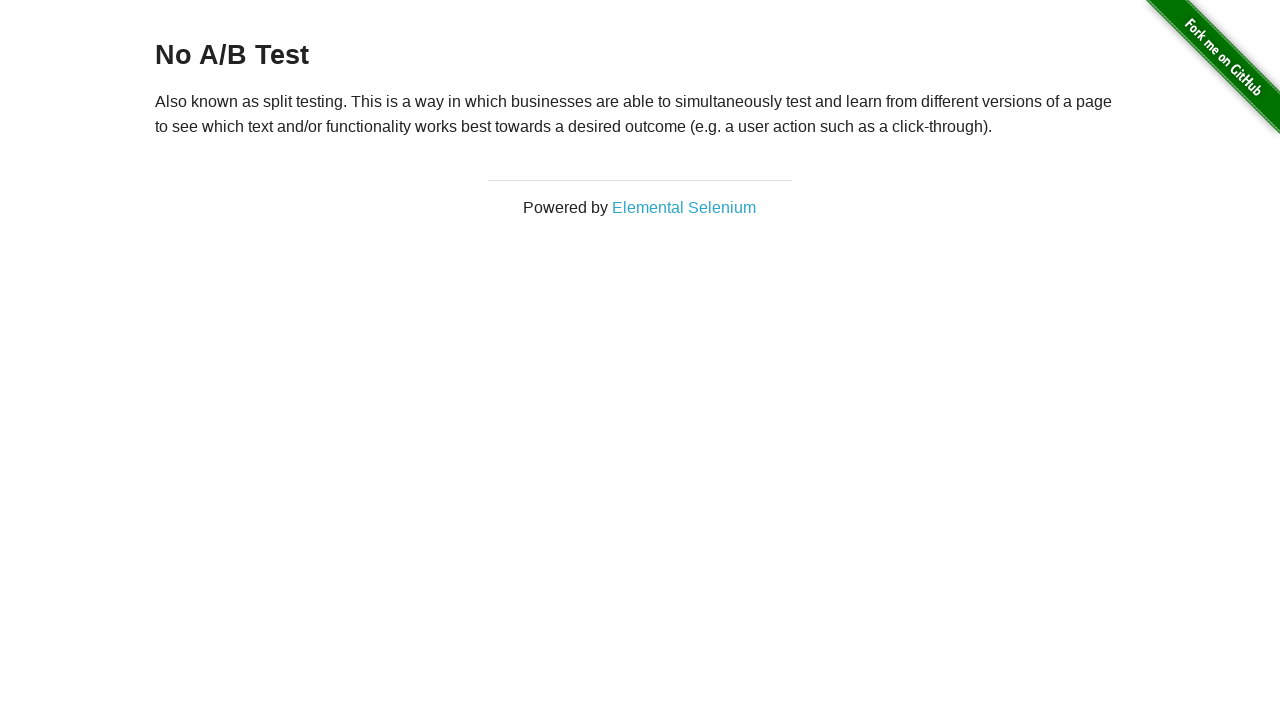